Tests JavaScript alert handling by waiting for an alert to appear on page load, verifying its presence, and accepting it.

Starting URL: http://only-testing-blog.blogspot.com/2014/01/new-testing.html?

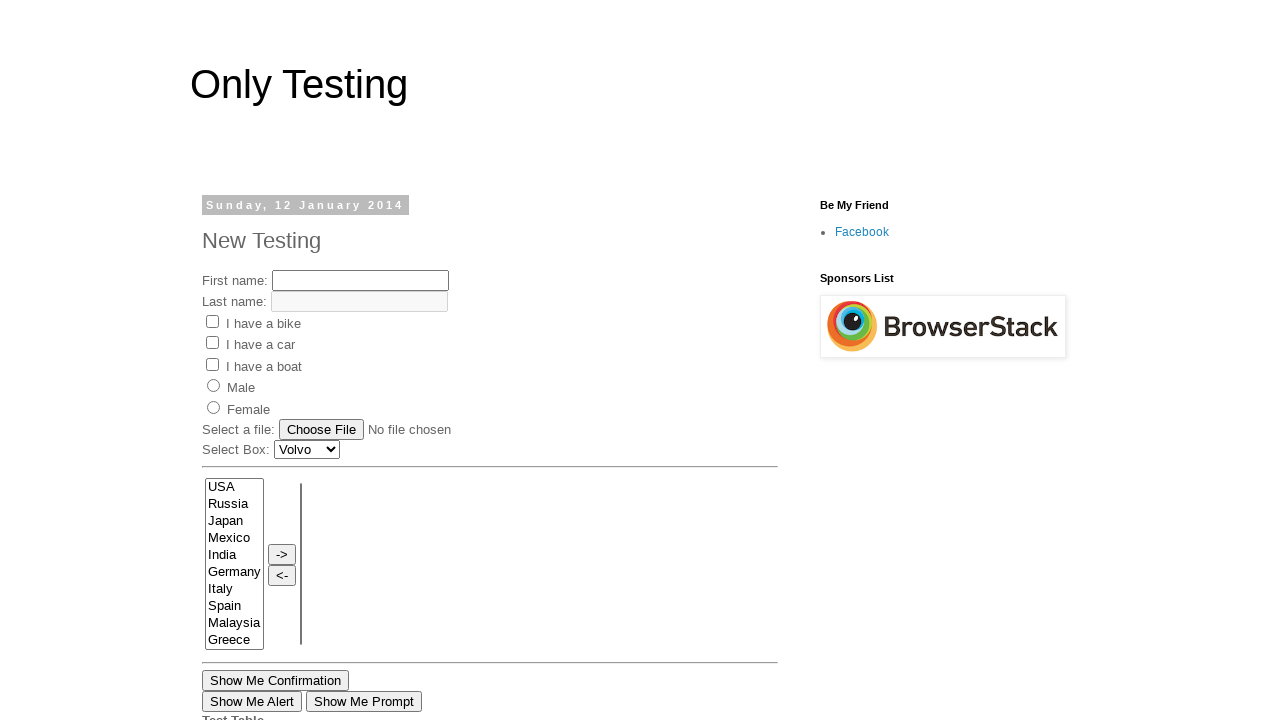

Set up dialog handler to accept alerts
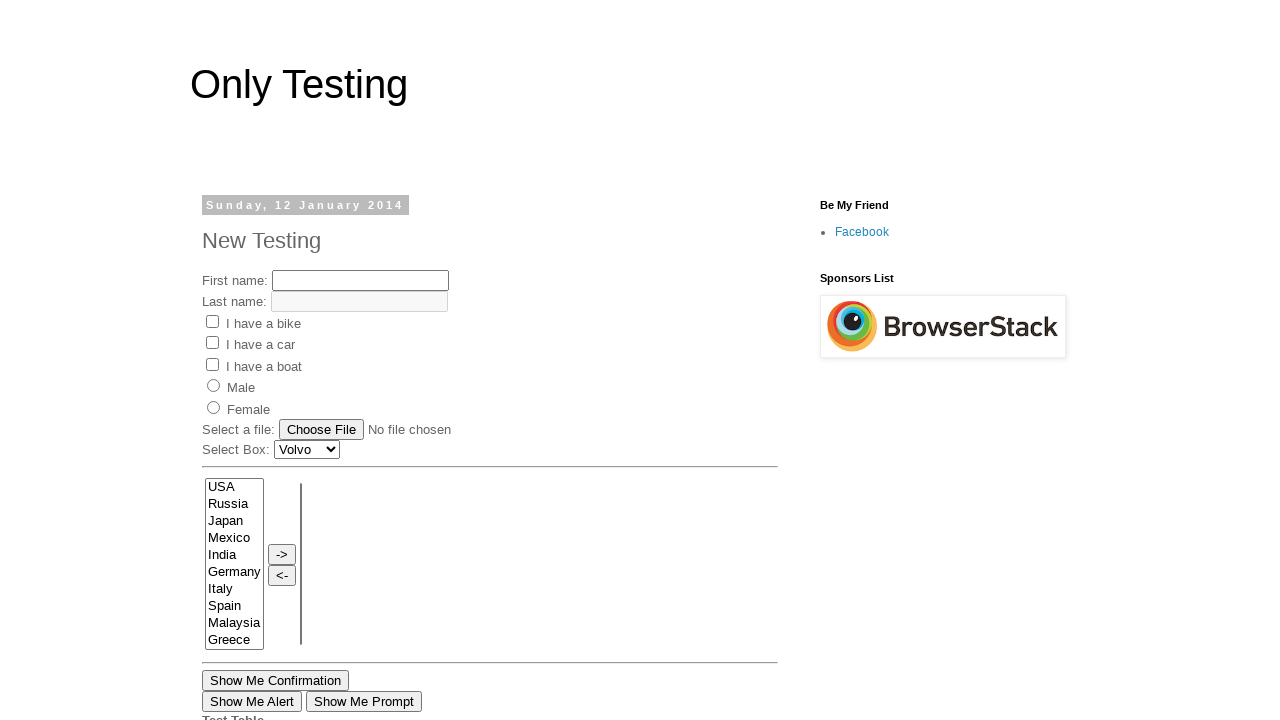

Waited 2 seconds for alert to be processed
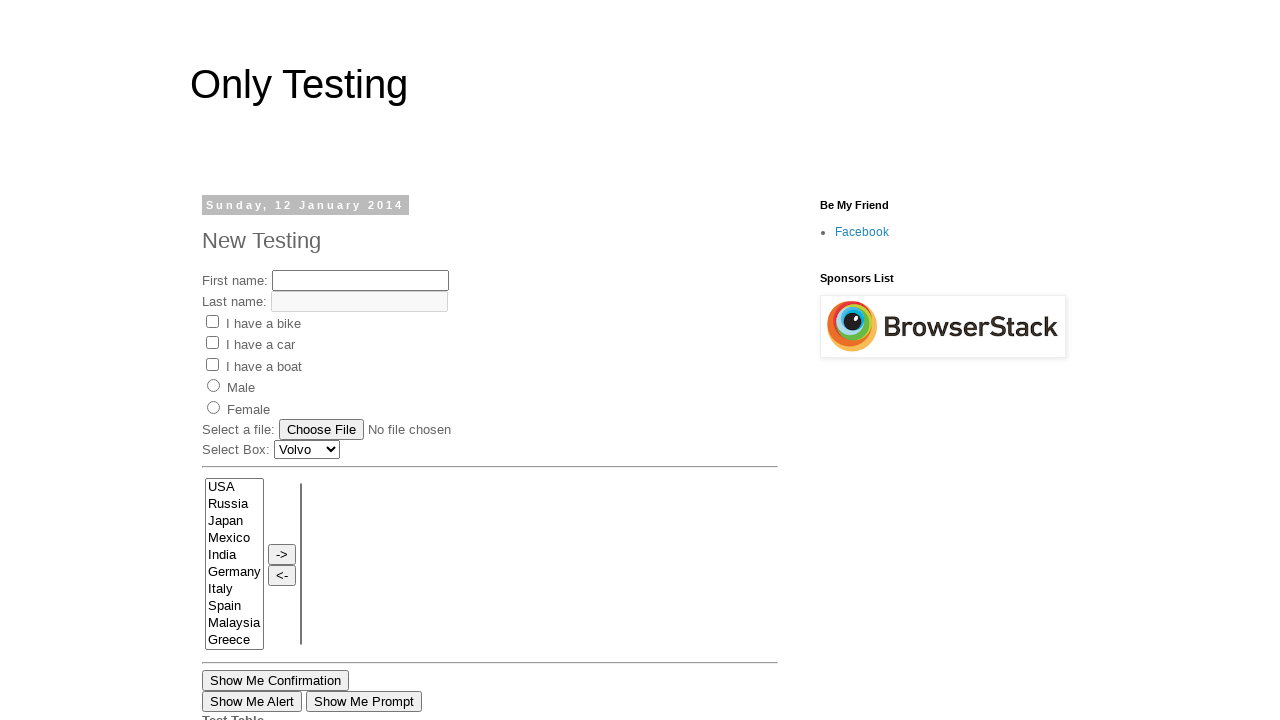

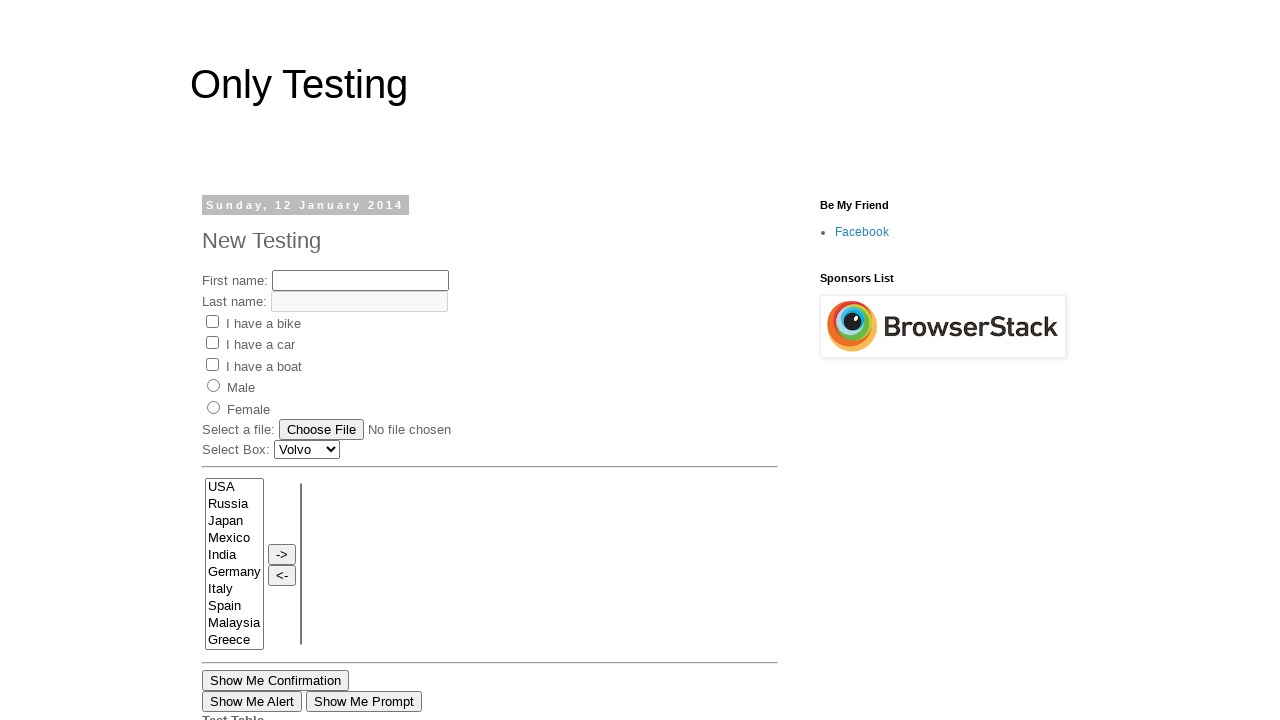